Tests textarea interaction on W3Schools by switching to an iframe, entering text, and performing shift-click selection actions

Starting URL: https://www.w3schools.com/tags/tryit.asp?filename=tryhtml_textarea

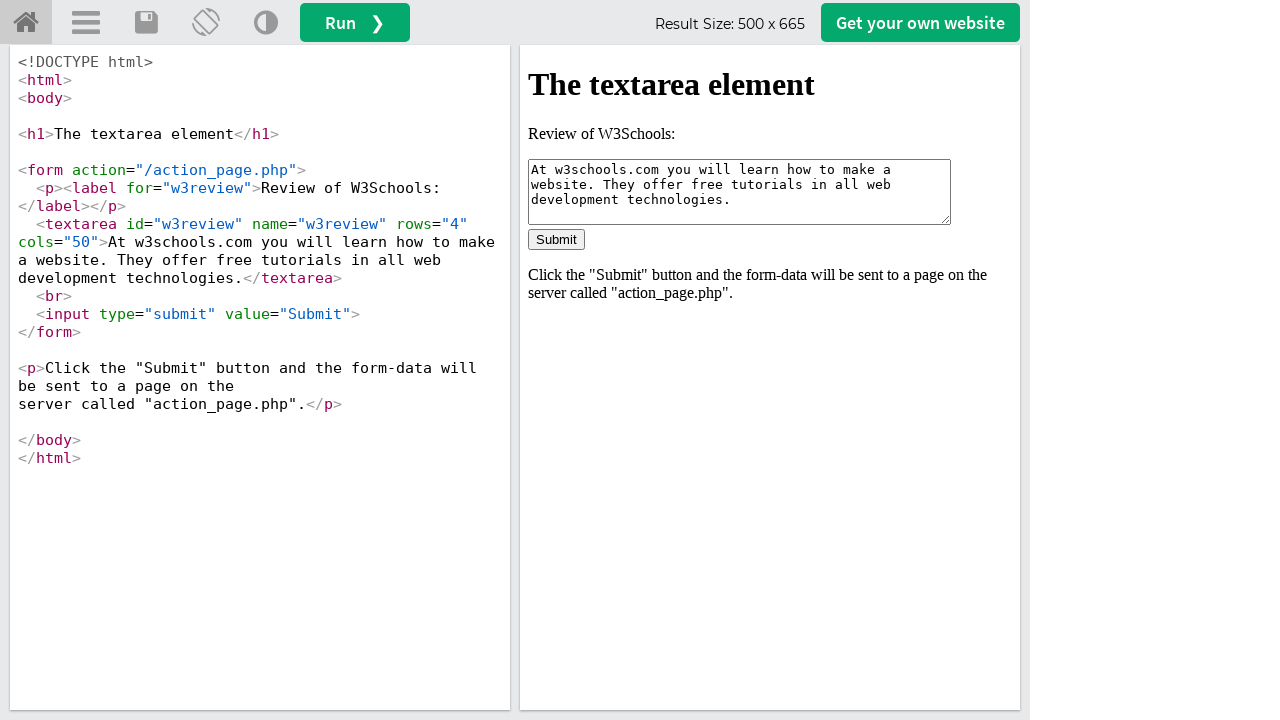

Waited for iframe#iframeResult to load
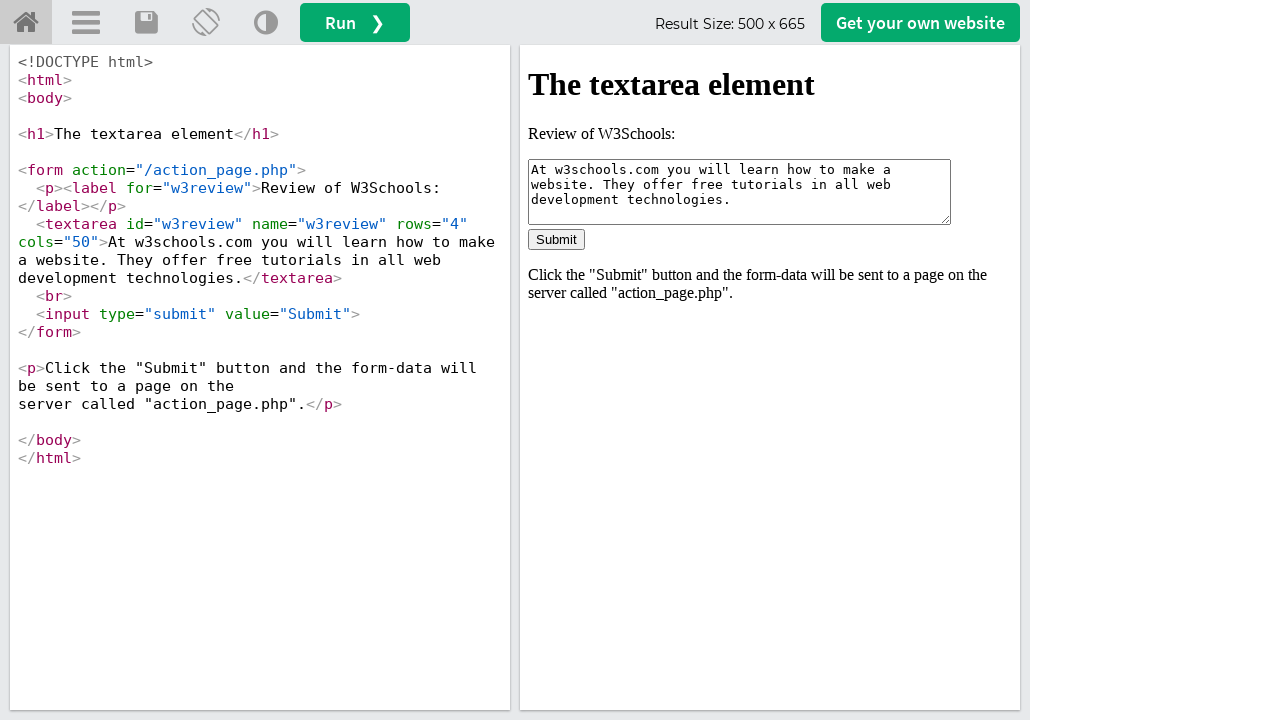

Located iframe#iframeResult frame
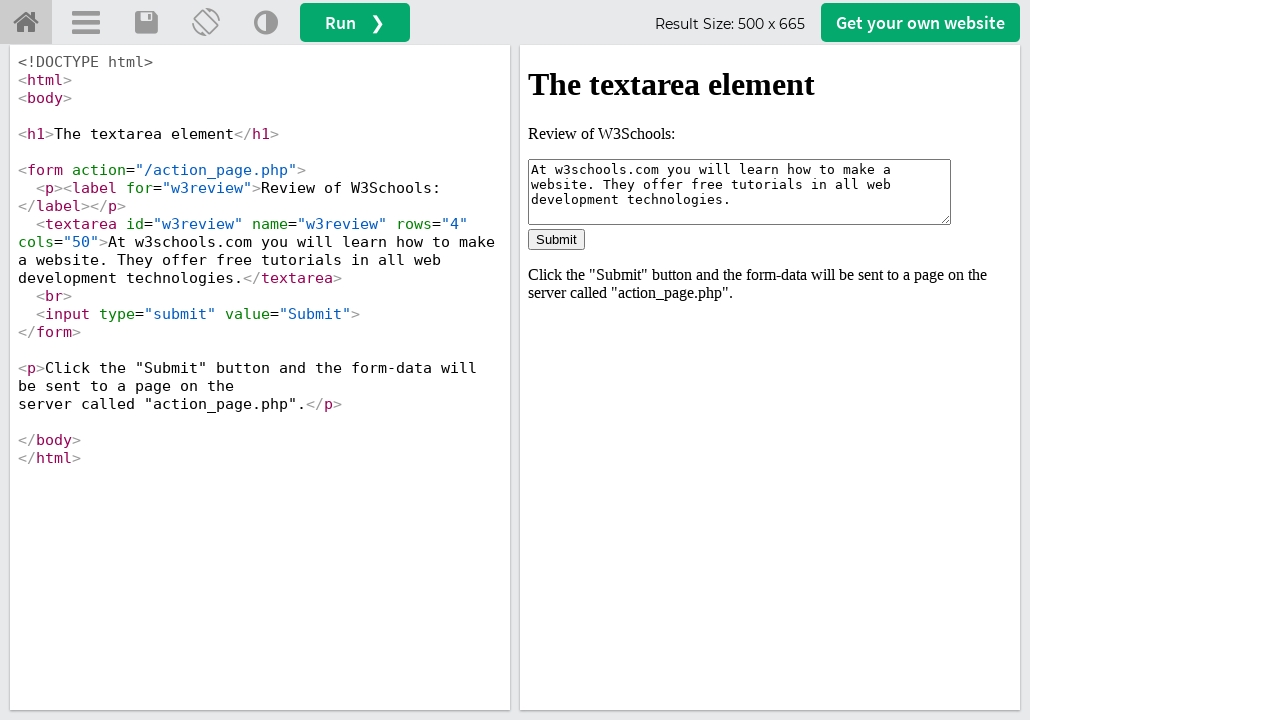

Filled textarea with 'Hola' on #iframeResult >> internal:control=enter-frame >> body textarea
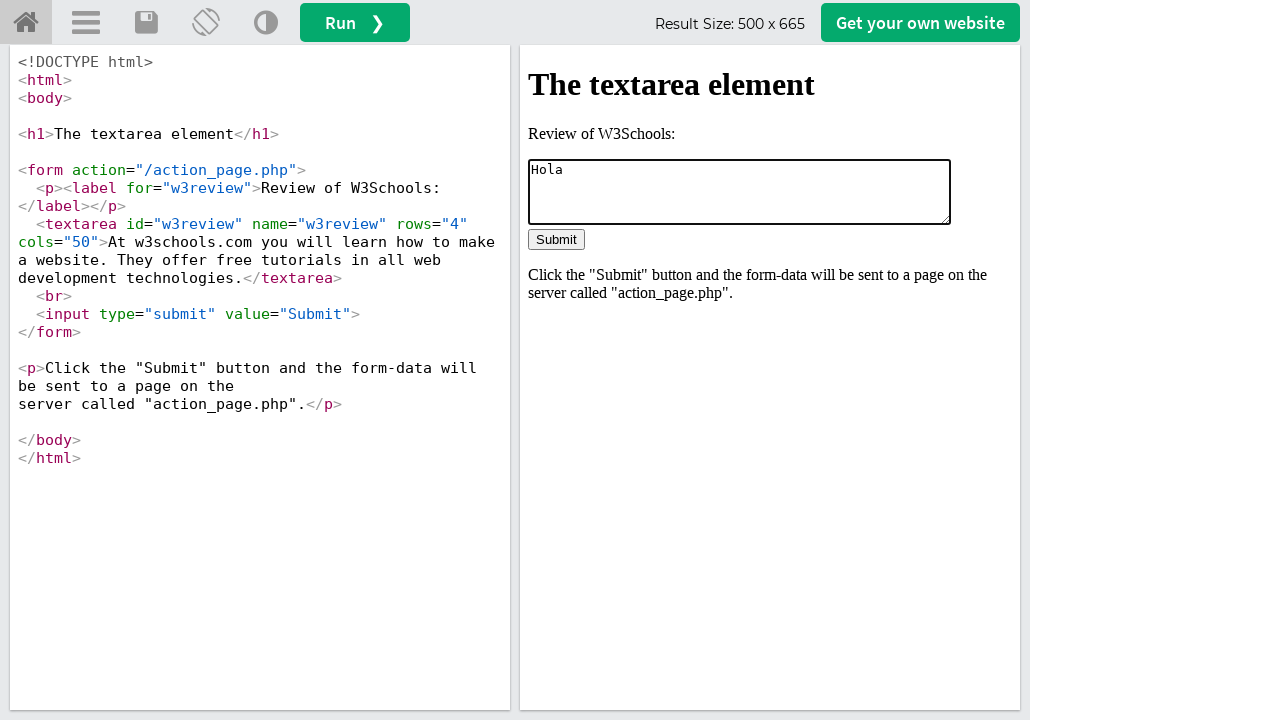

Clicked on textarea to interact with it at (740, 192) on #iframeResult >> internal:control=enter-frame >> body textarea
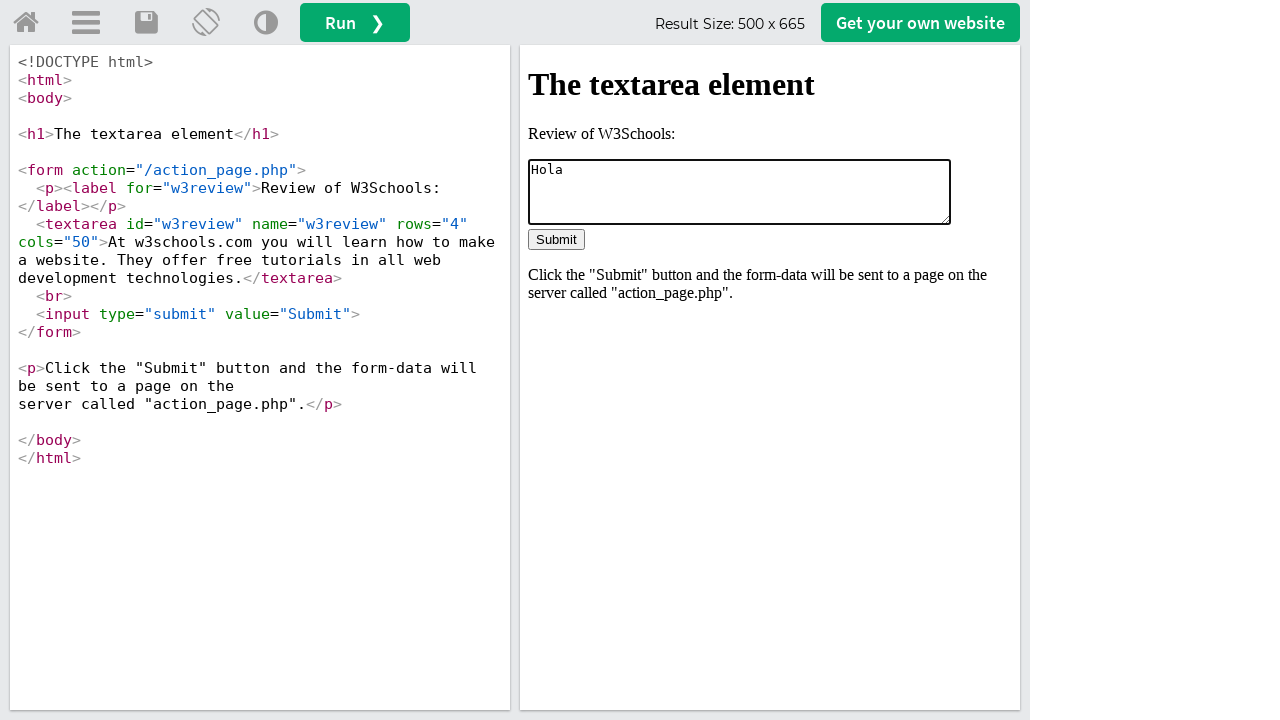

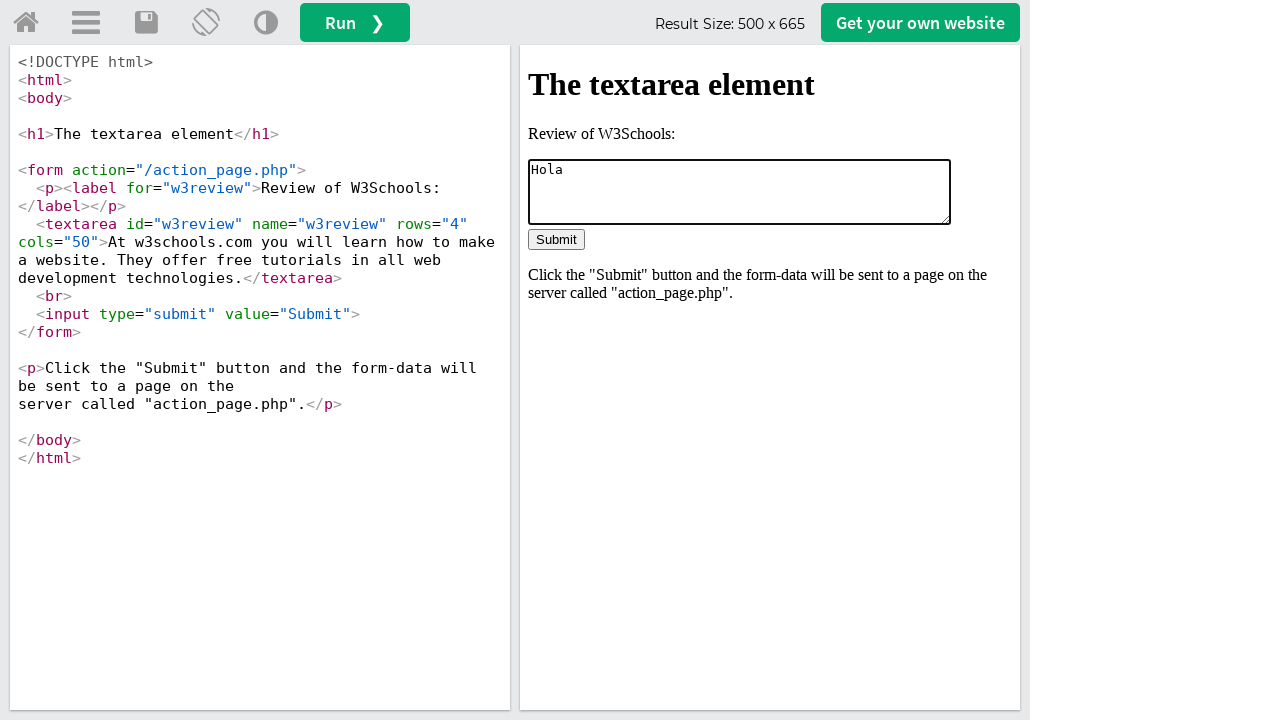